Tests login with blank username but correct password to verify error message

Starting URL: https://the-internet.herokuapp.com/login

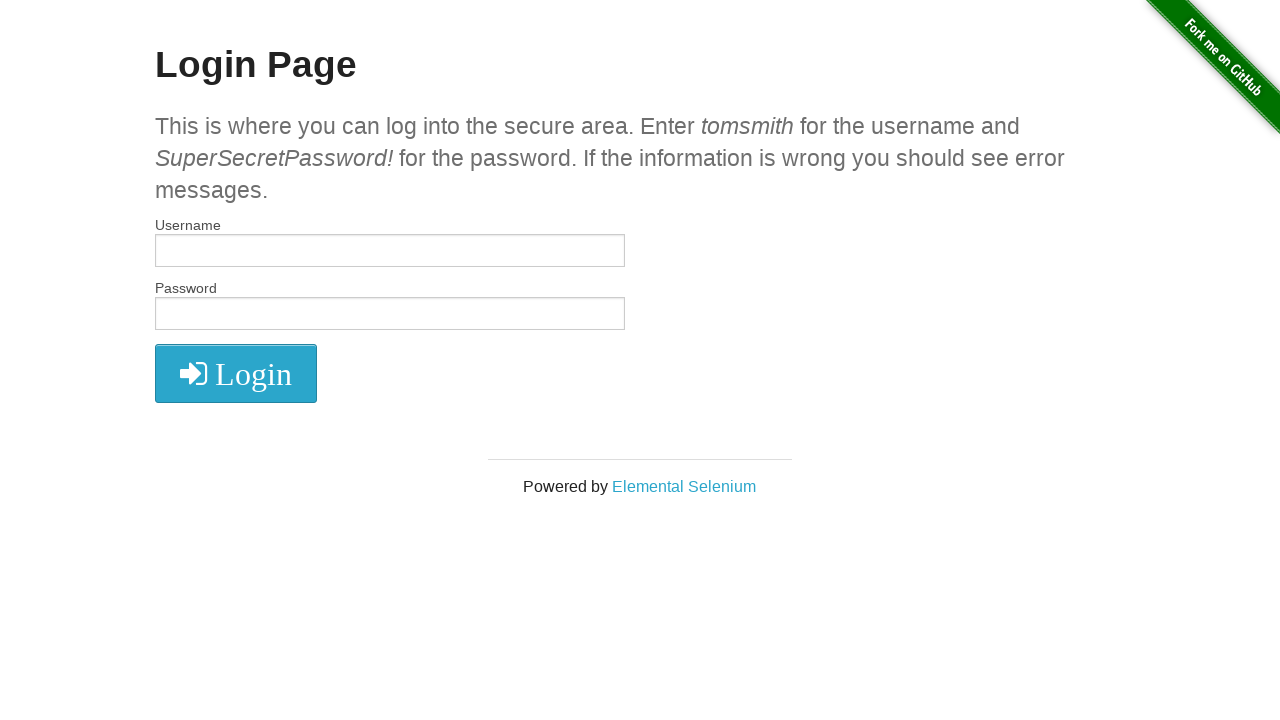

Filled username field with empty string on #username
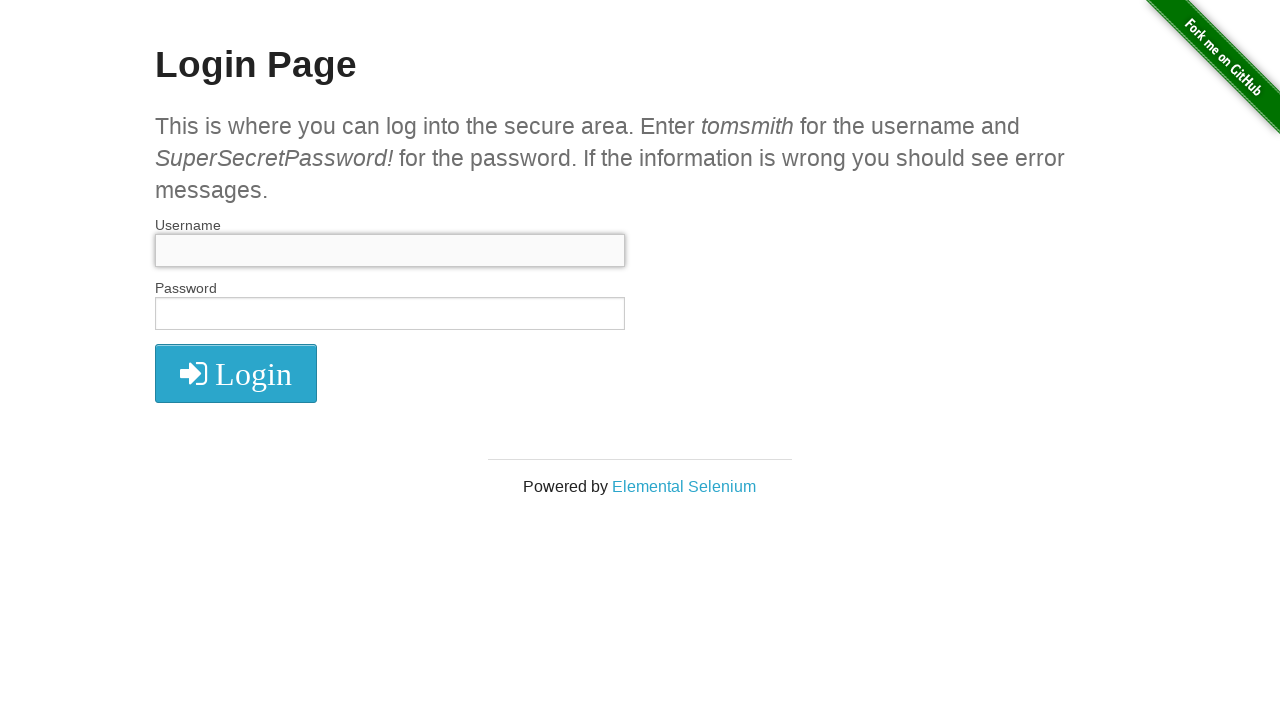

Filled password field with correct password 'SuperSecretPassword!' on #password
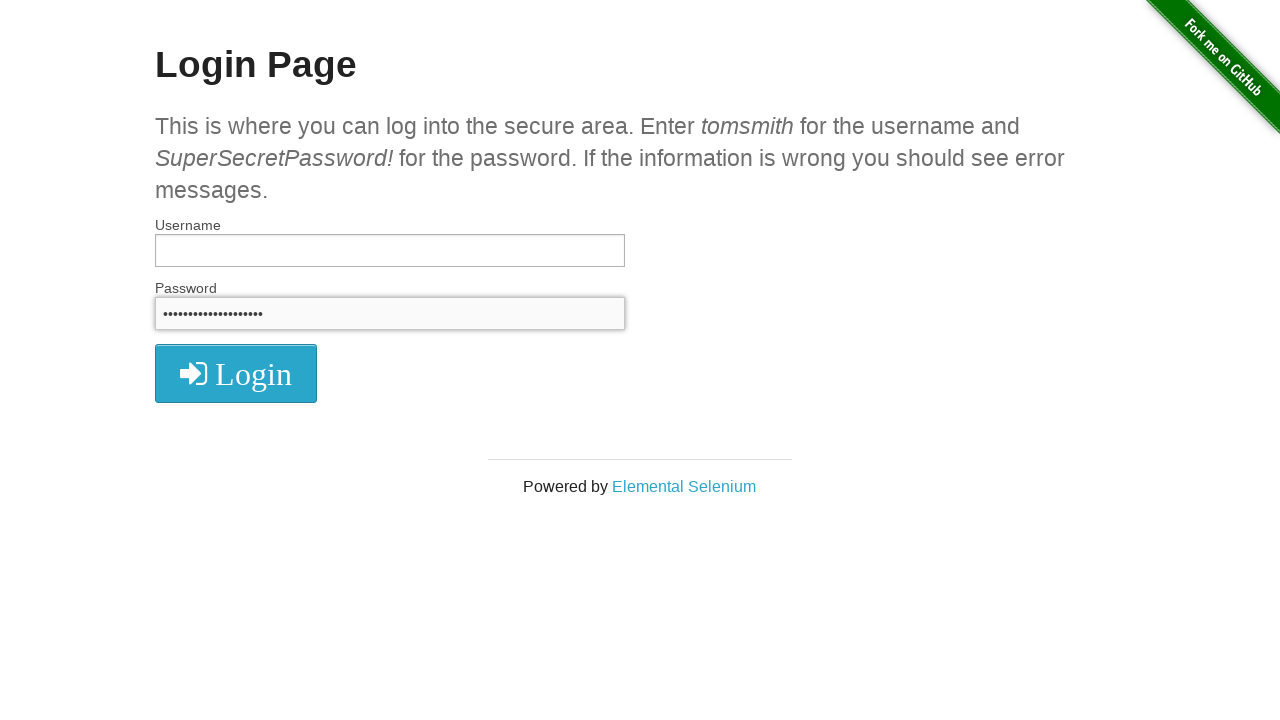

Clicked login button at (236, 373) on button[type='submit']
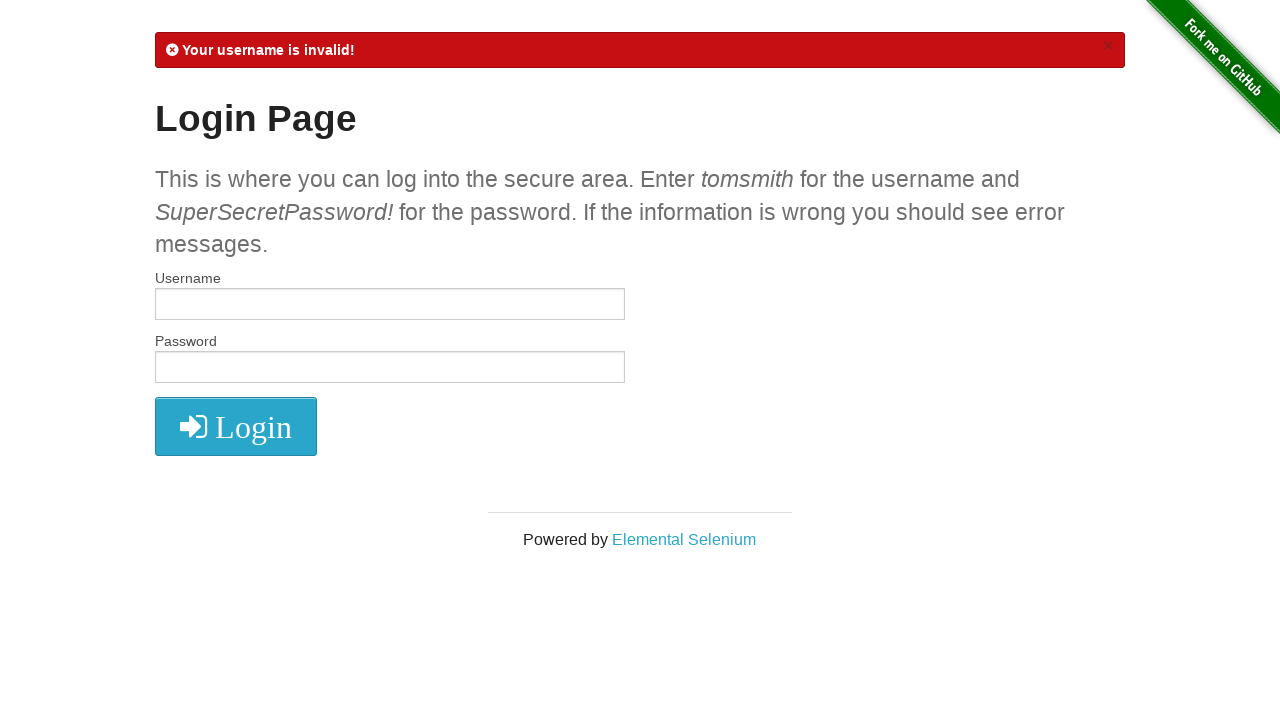

Error message banner appeared indicating blank username is invalid
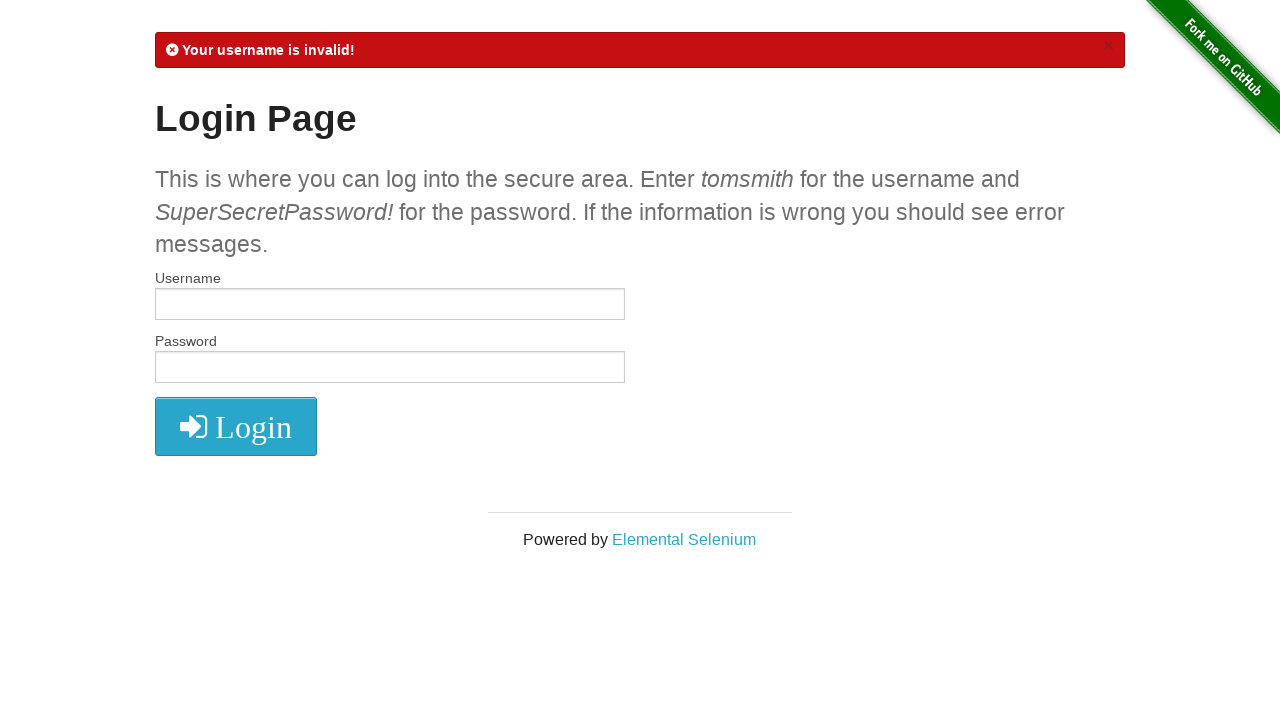

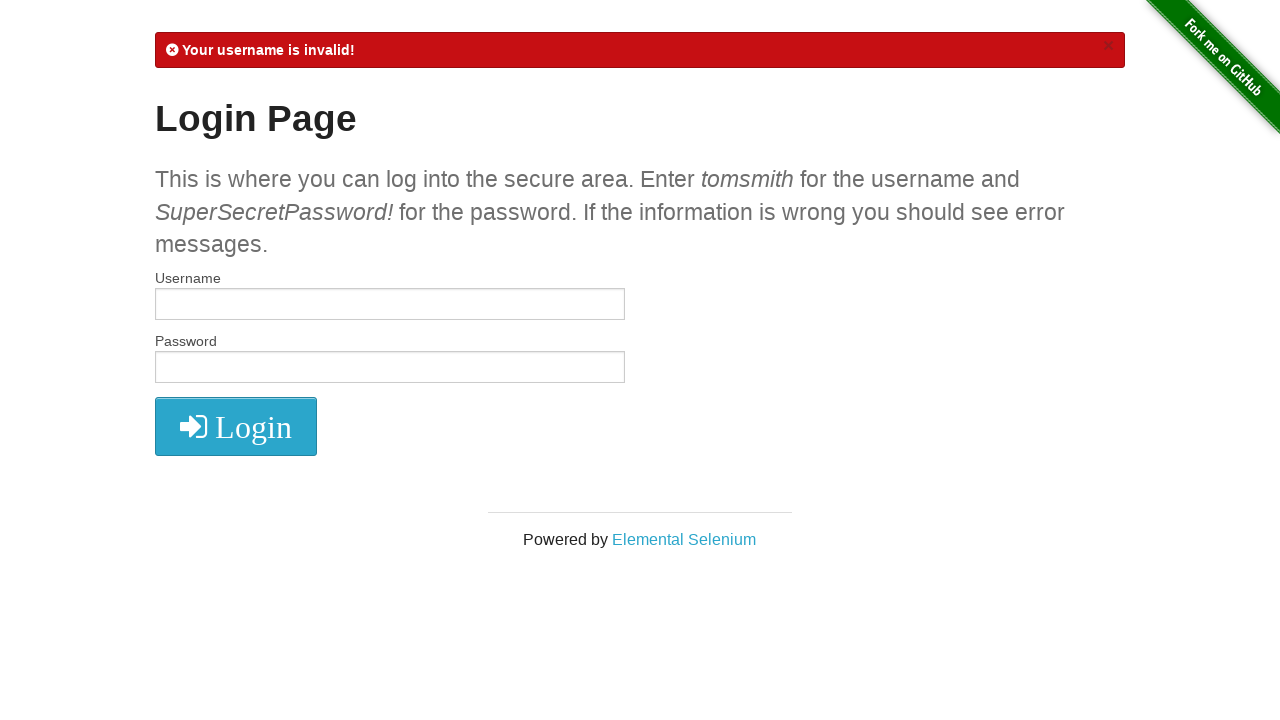